Tests adding elements dynamically by clicking Add Element button multiple times and verifying Delete buttons appear

Starting URL: https://the-internet.herokuapp.com

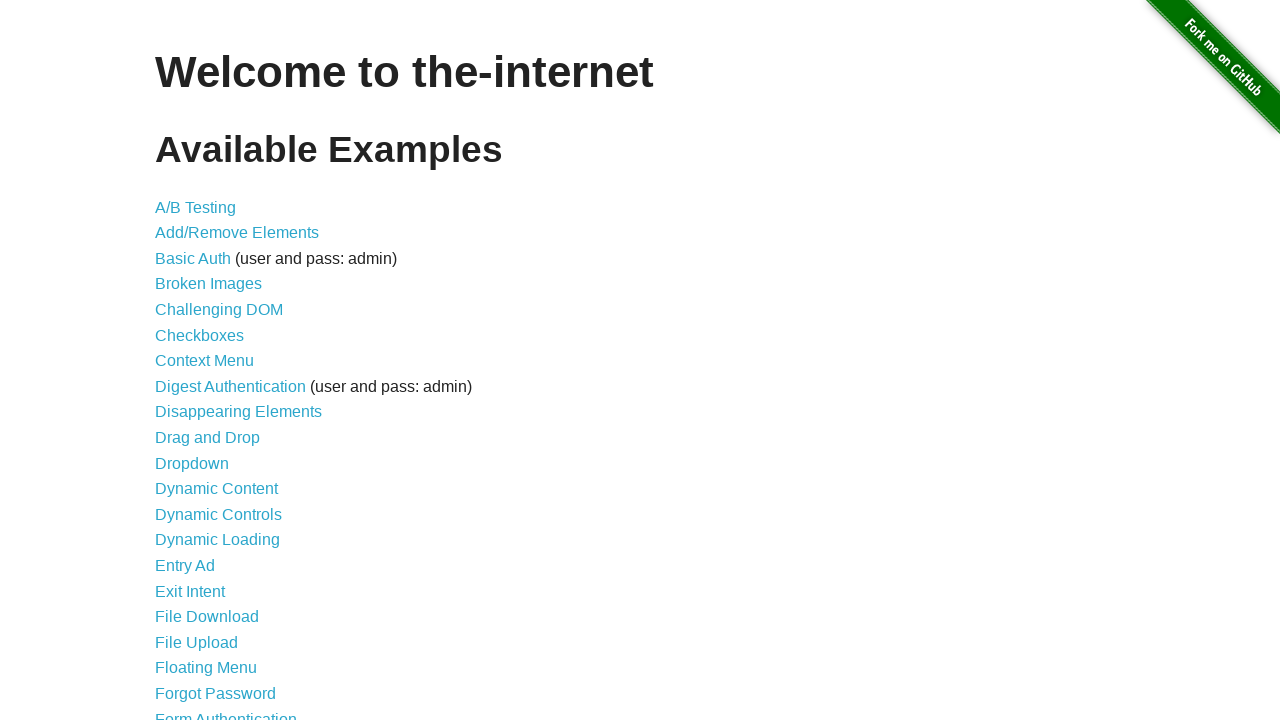

Clicked Add/Remove Elements link at (237, 233) on text=Add/Remove Elements
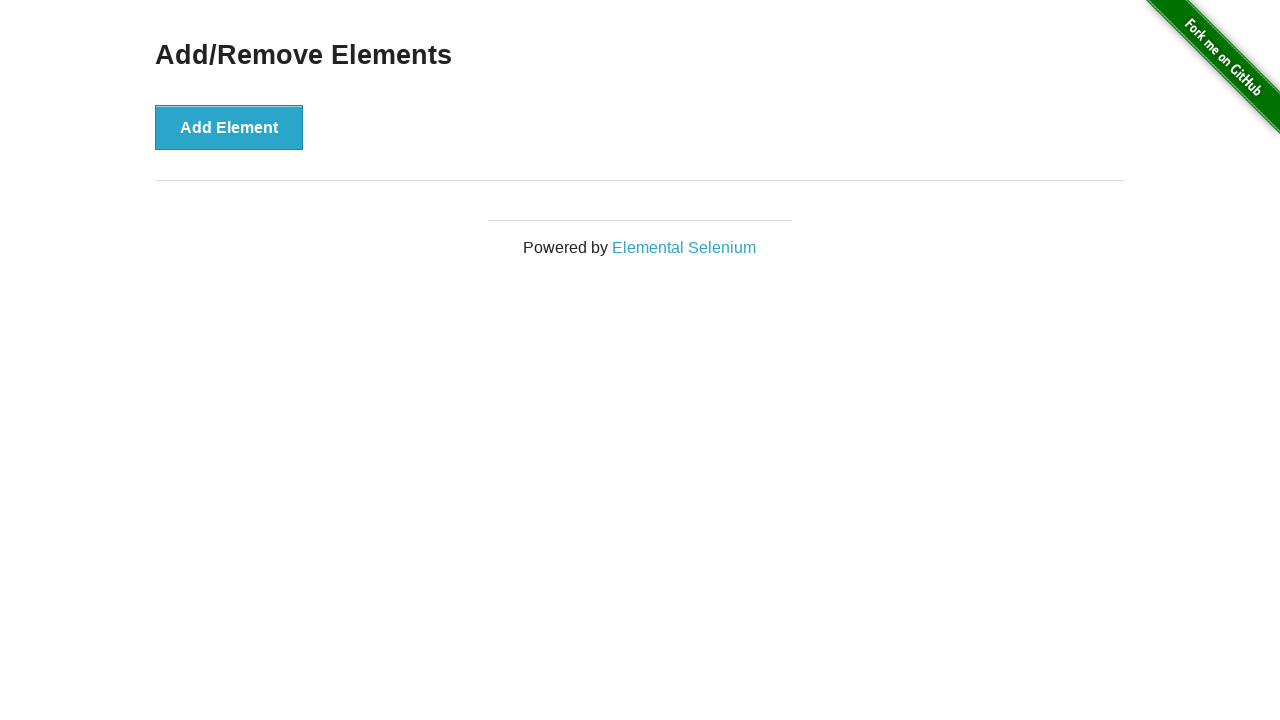

Clicked Add Element button (iteration 1) at (229, 127) on button:has-text('Add Element')
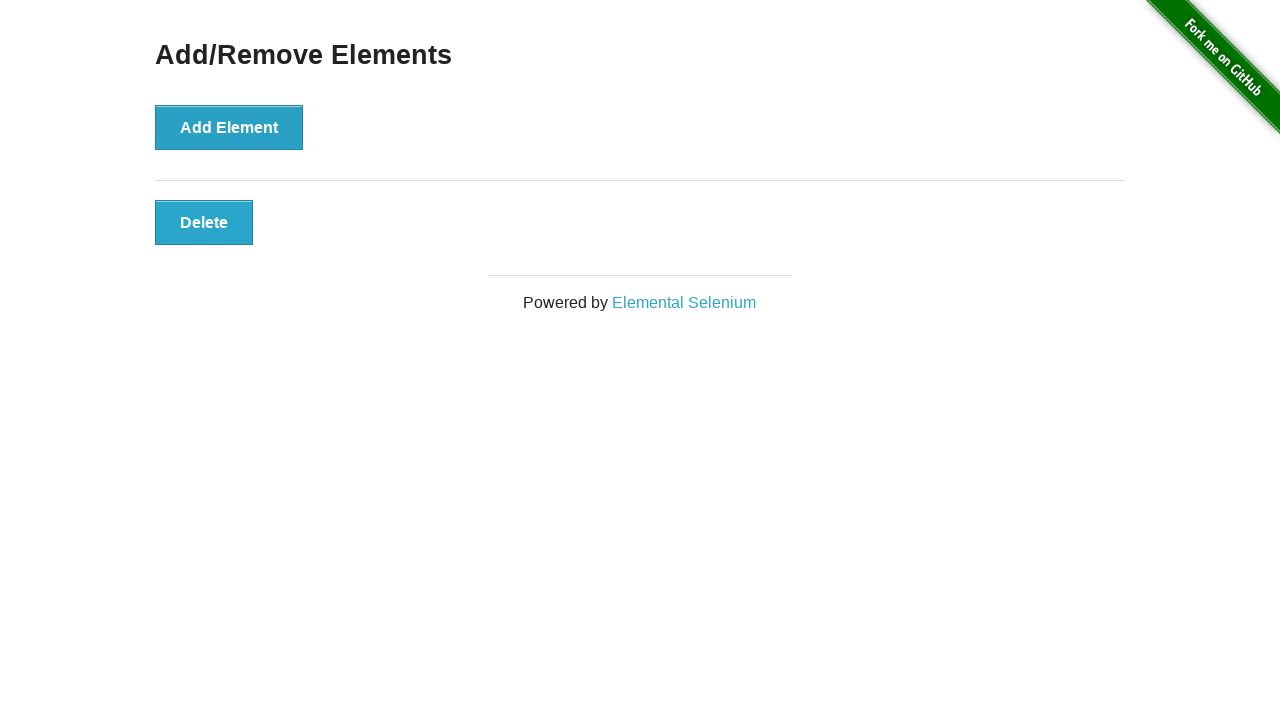

Delete button 1 appeared and is visible
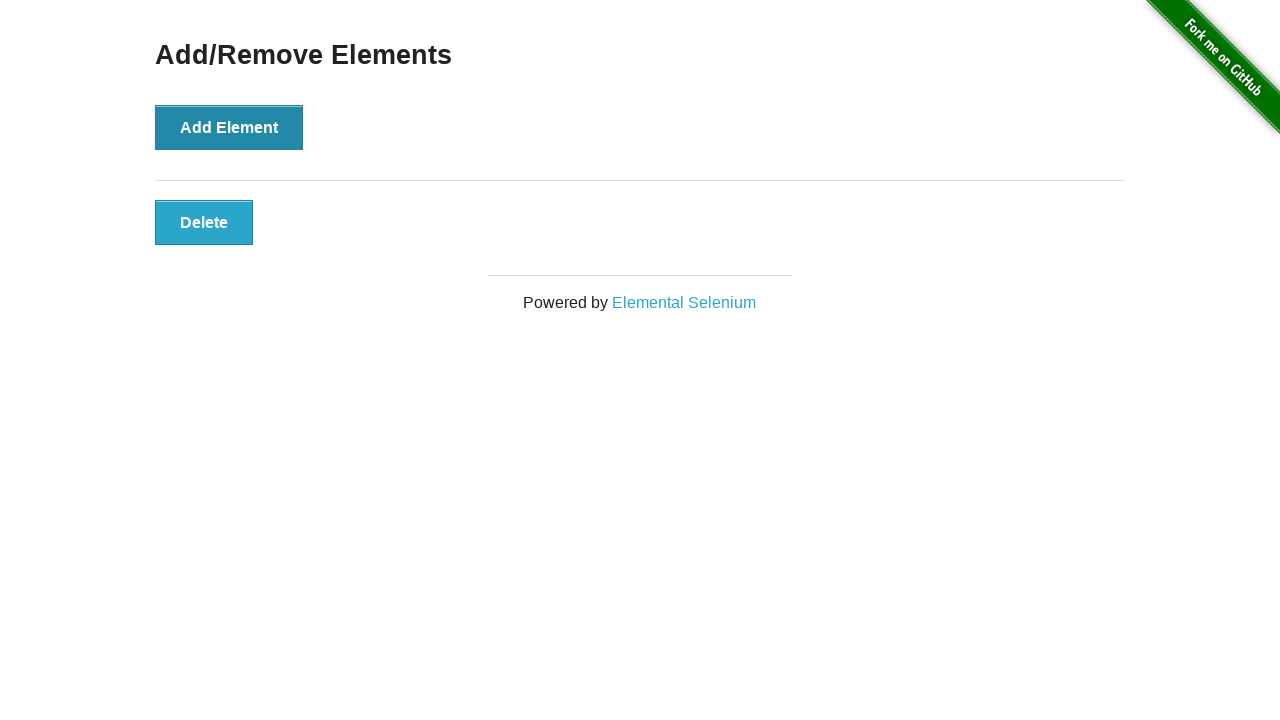

Clicked Add Element button (iteration 2) at (229, 127) on button:has-text('Add Element')
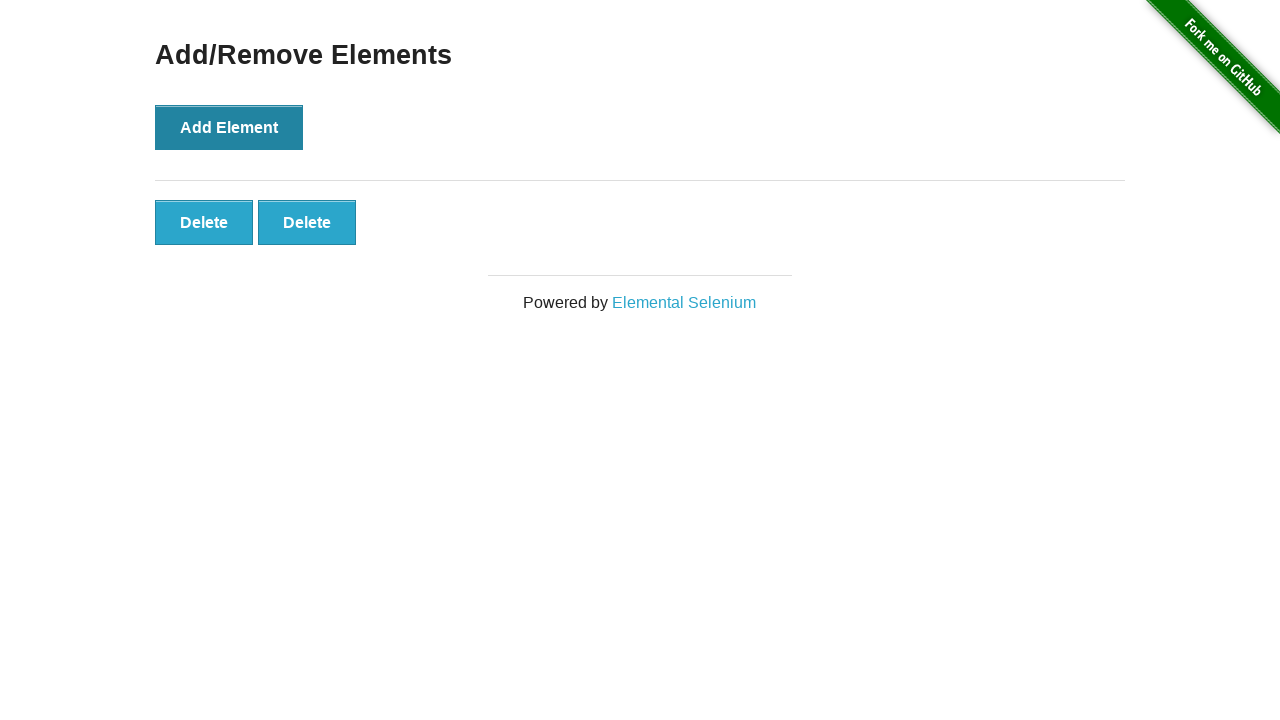

Delete button 2 appeared and is visible
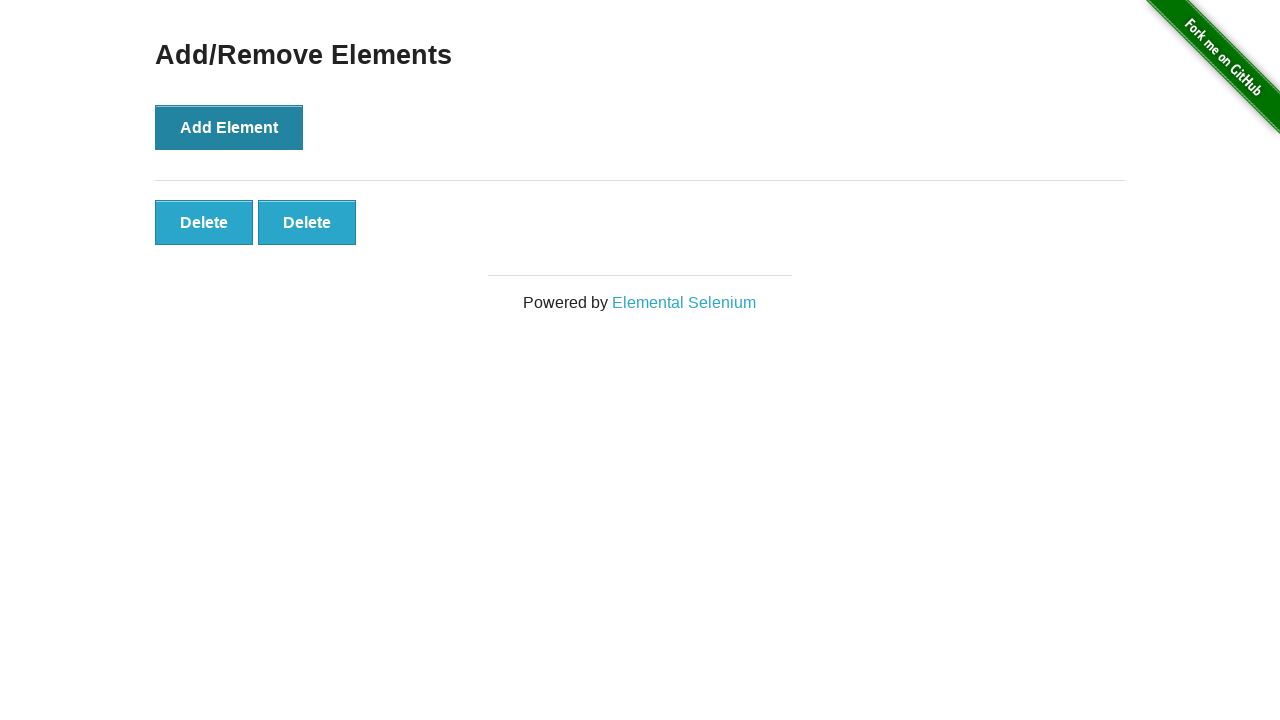

Clicked Add Element button (iteration 3) at (229, 127) on button:has-text('Add Element')
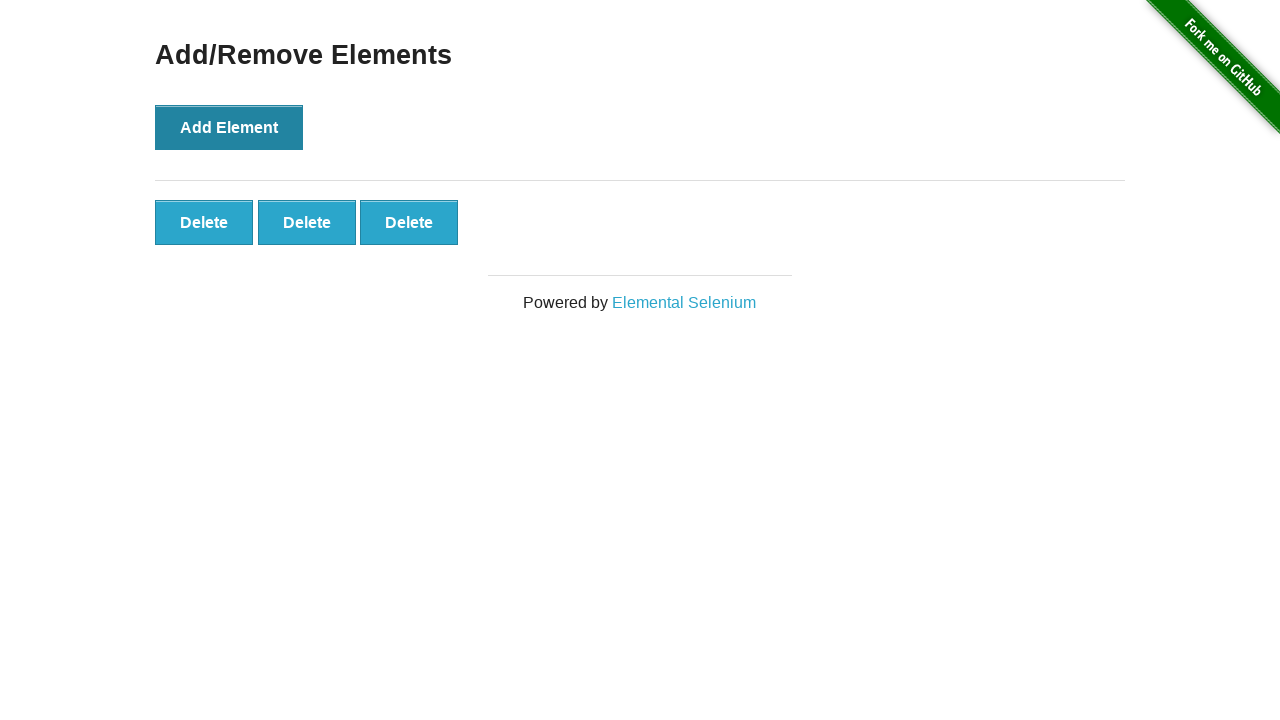

Delete button 3 appeared and is visible
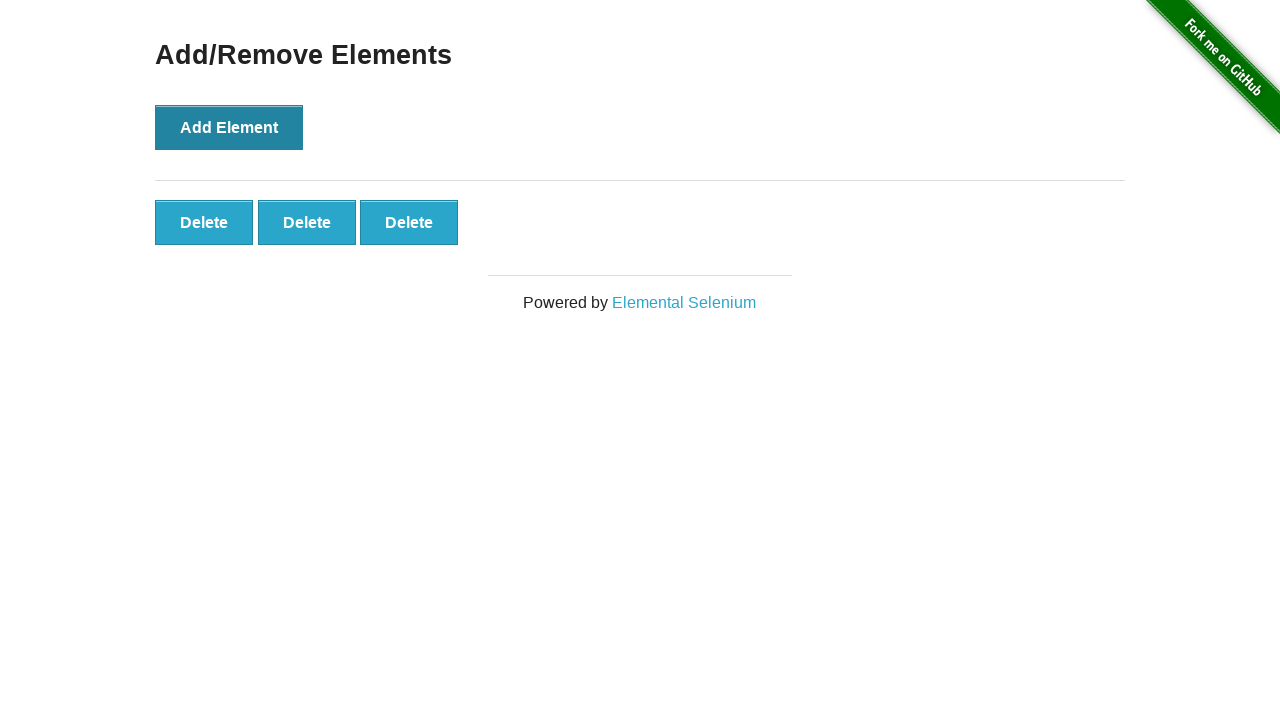

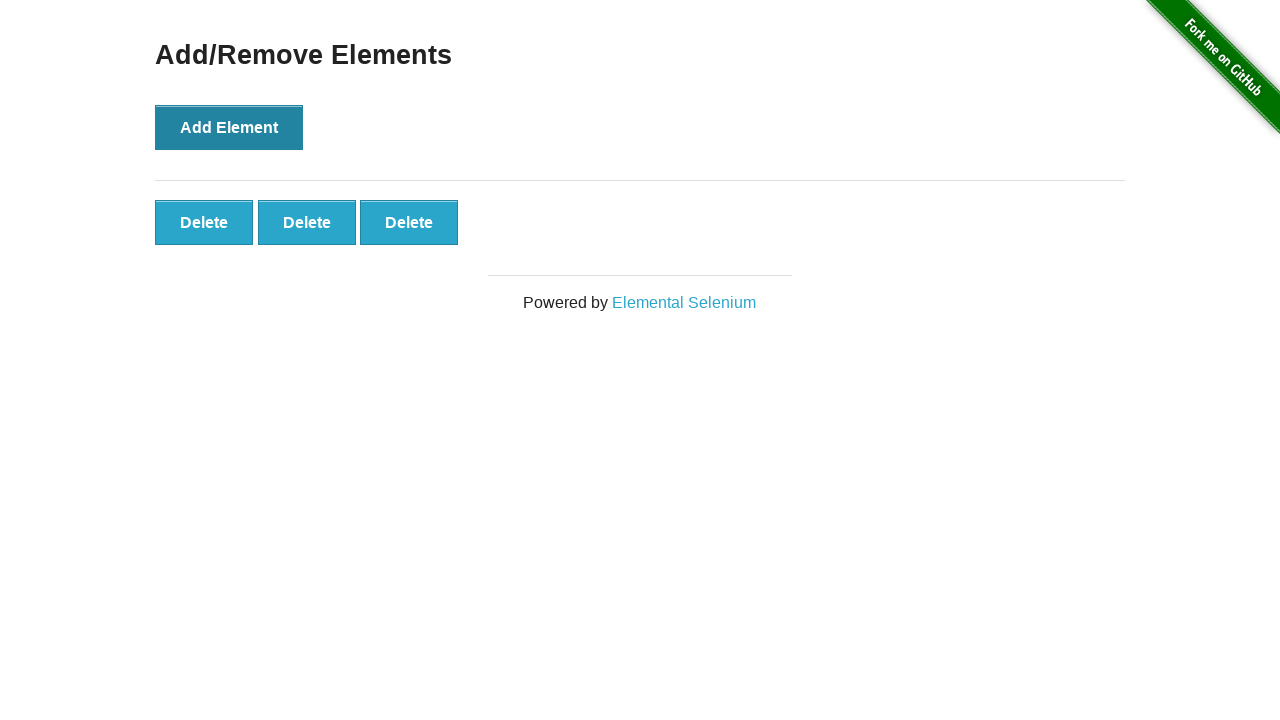